Tests a practice form by interacting with elements using relative positioning - fills a date field, clicks a checkbox, and verifies form elements are present

Starting URL: https://rahulshettyacademy.com/angularpractice/

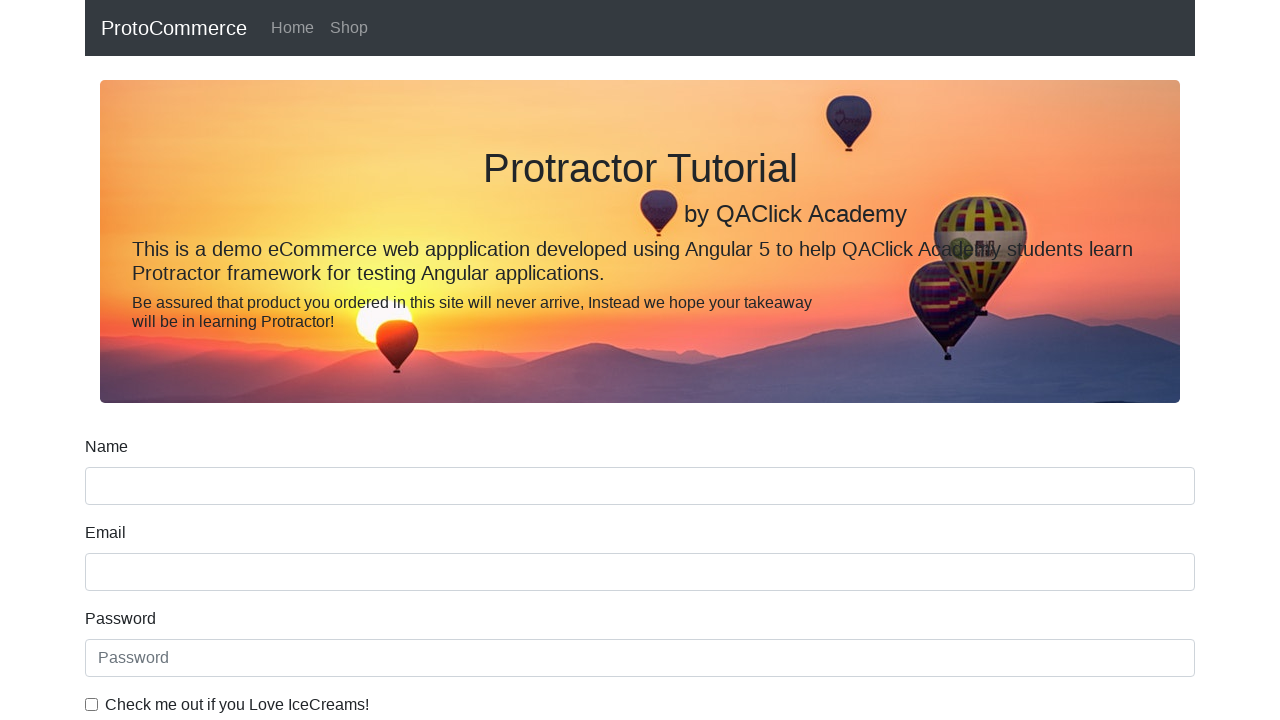

Waited for name input field to load
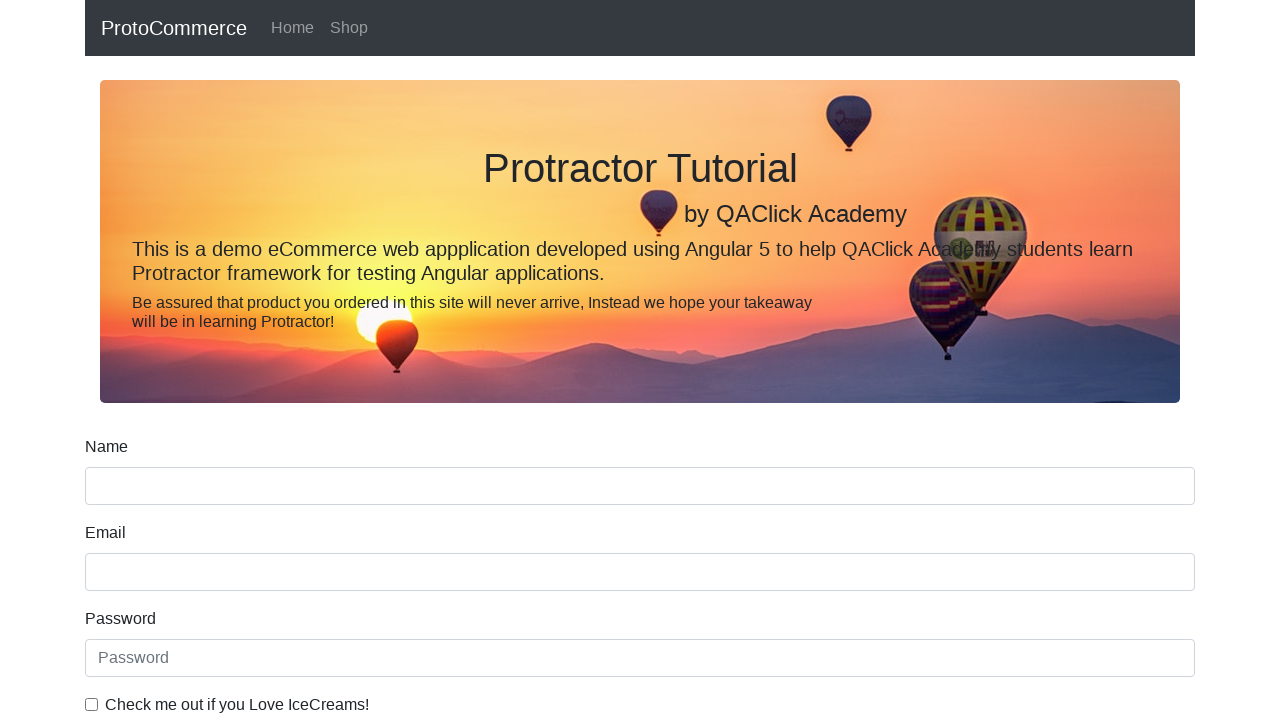

Retrieved reference to name input field
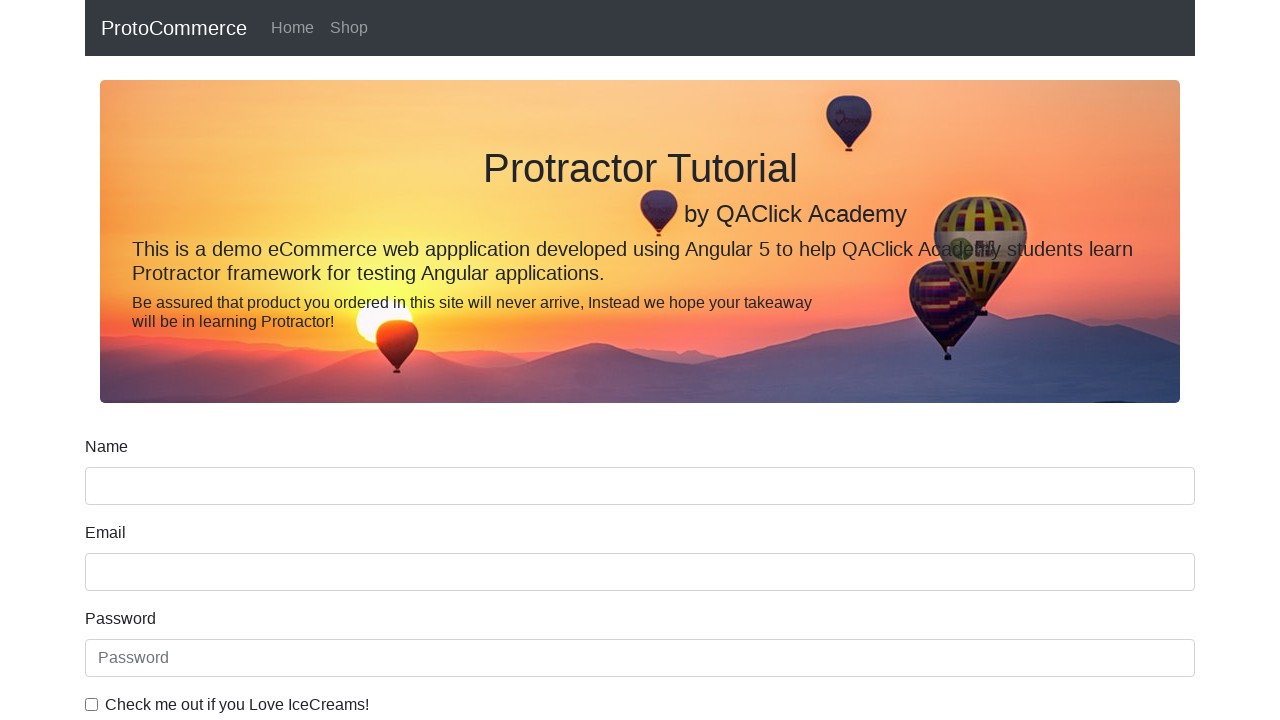

Retrieved label element above name field for verification
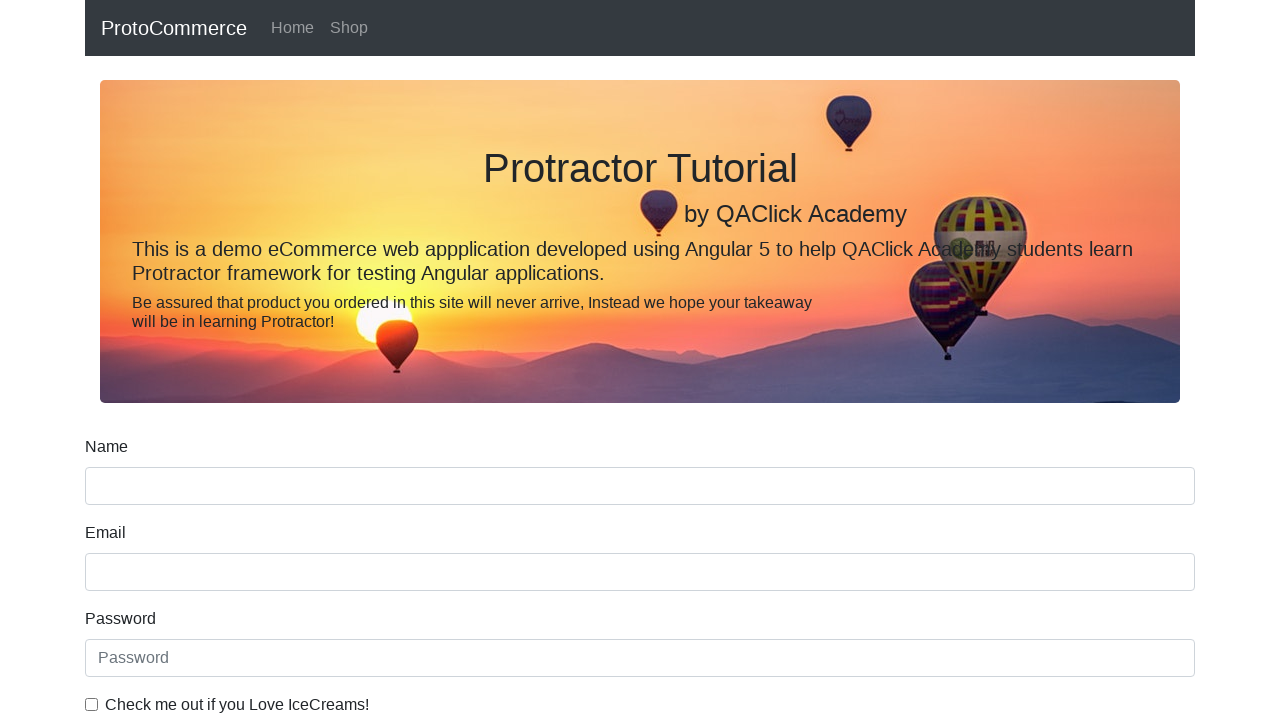

Filled date of birth field with '1992-02-02' on input[name='bday']
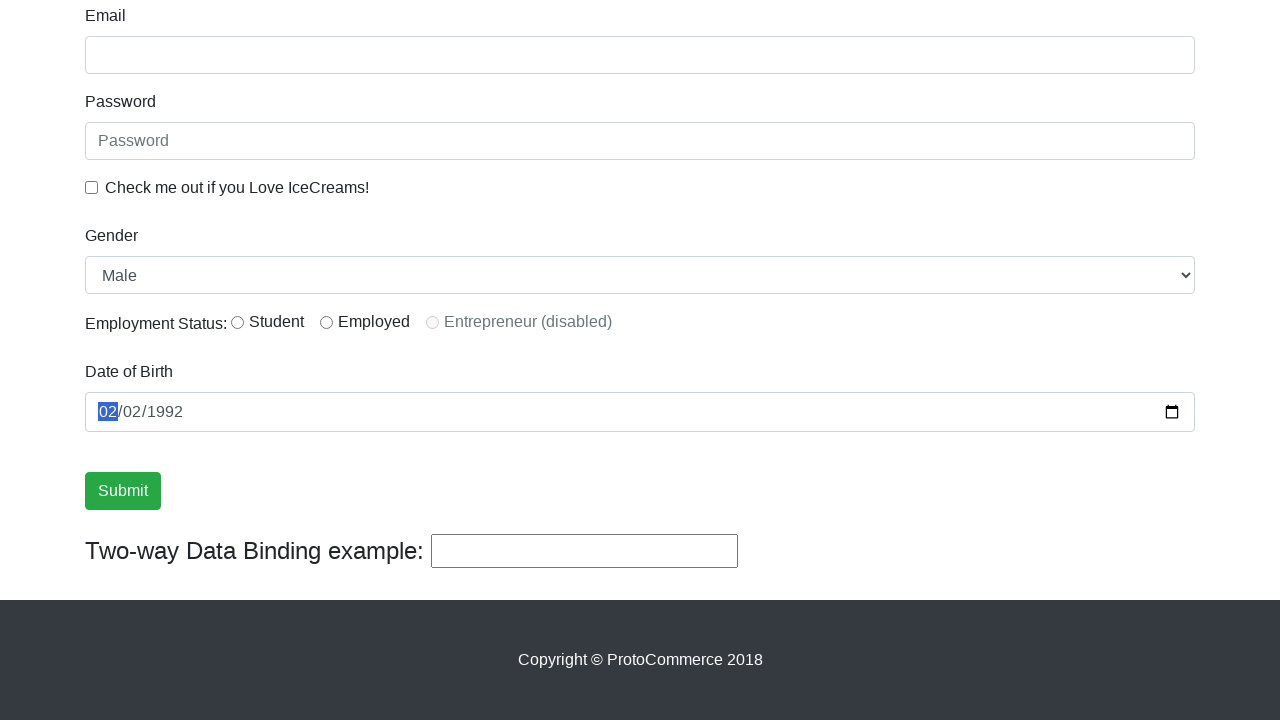

Clicked ice cream checkbox at (92, 187) on input#exampleCheck1
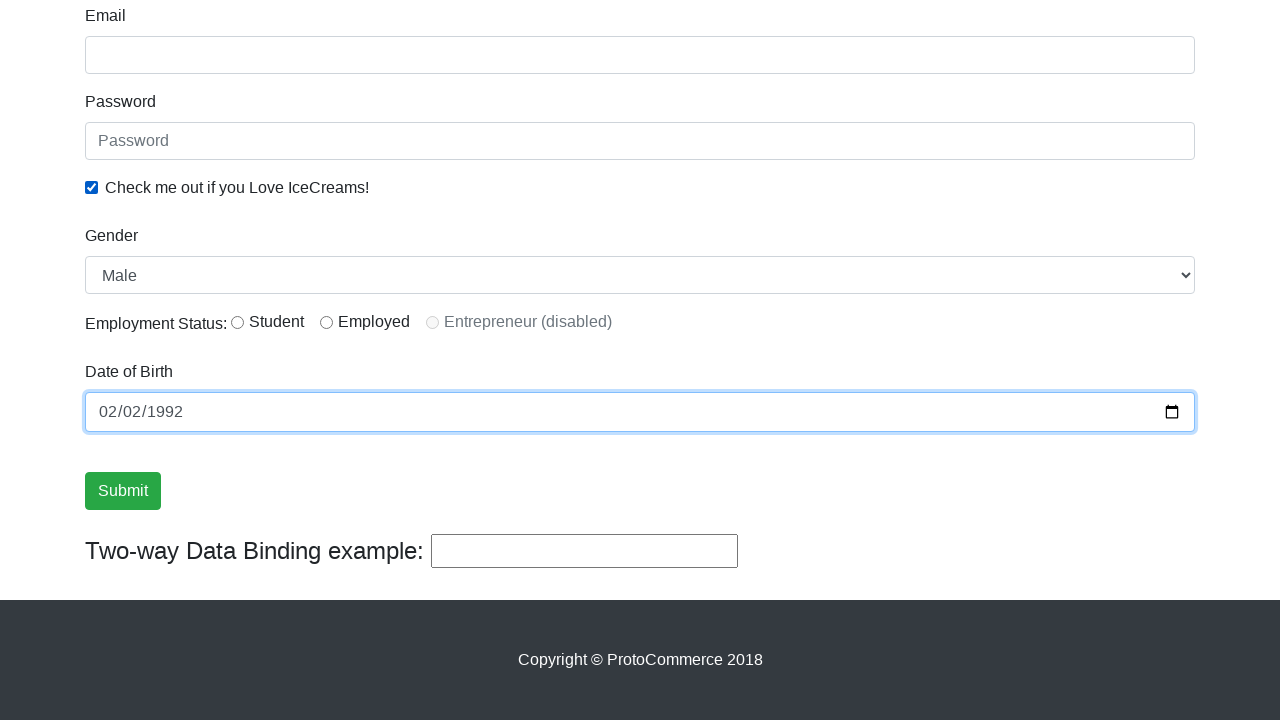

Clicked first radio button at (238, 322) on #inlineRadio1
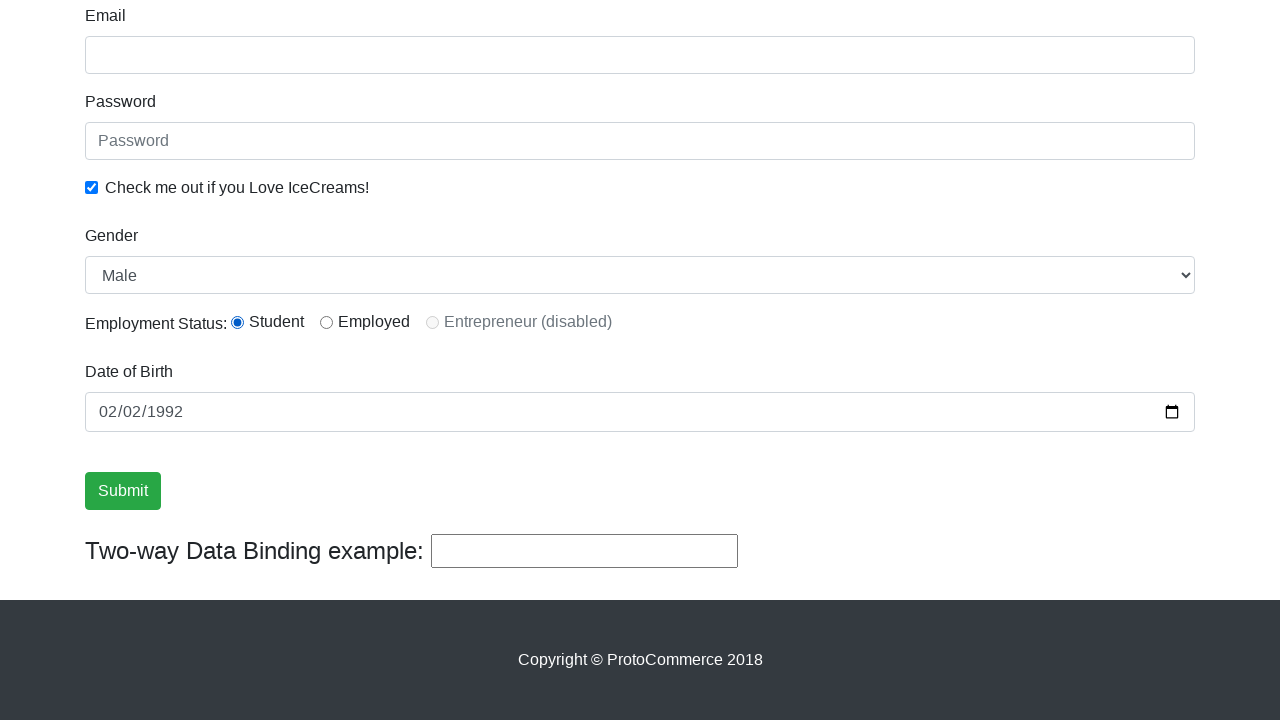

Waited 500ms for interactions to complete
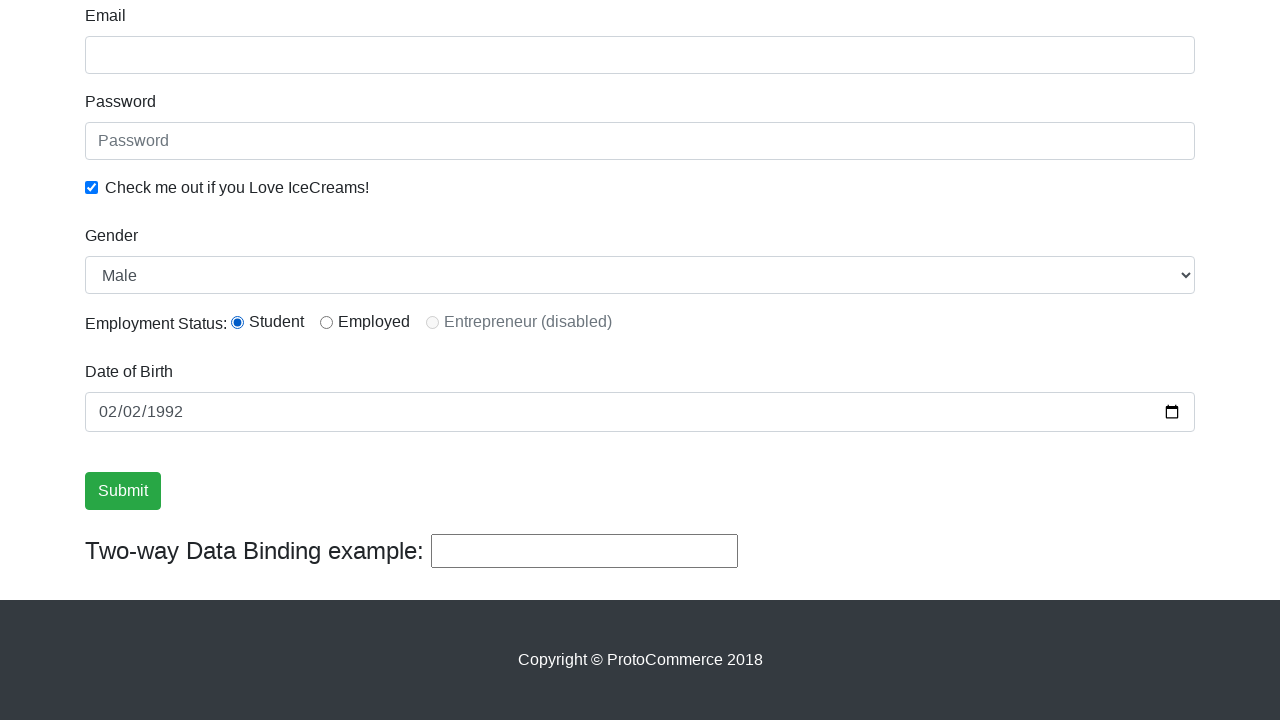

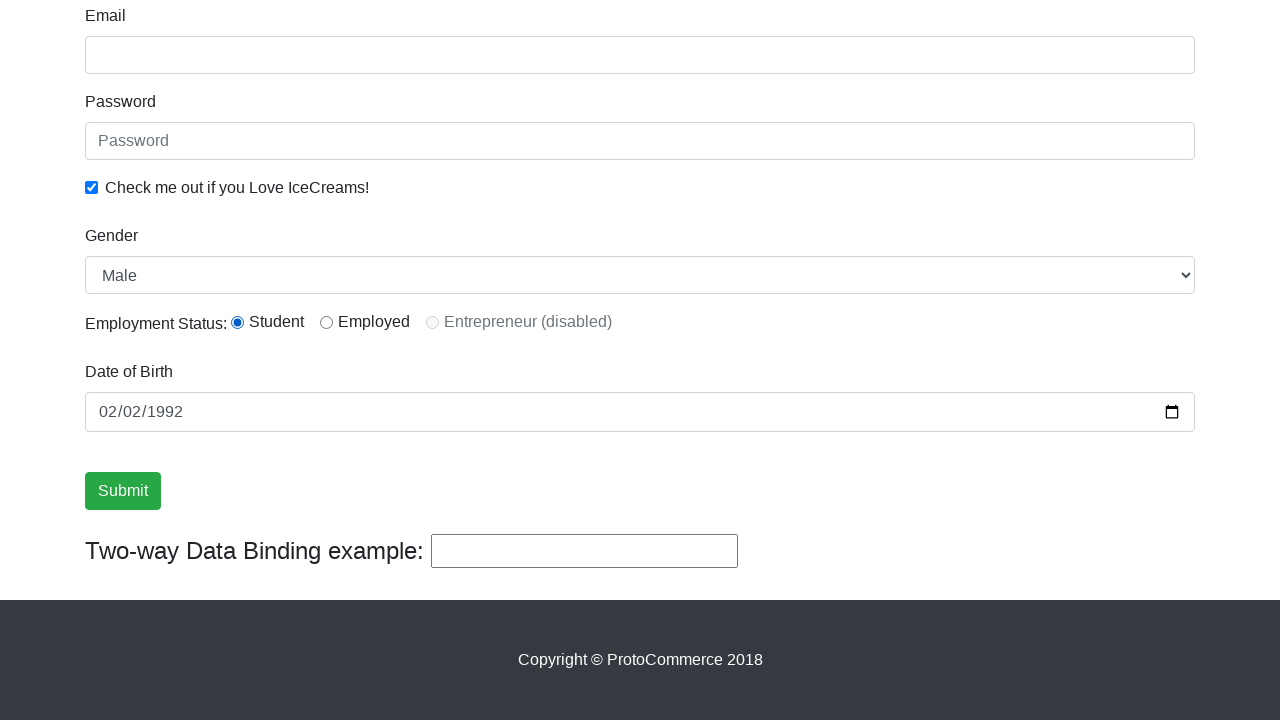